Demonstrates accessing shadow DOM elements on a PWA book application by locating the book-app element and accessing its shadow root

Starting URL: https://books-pwakit.appspot.com/

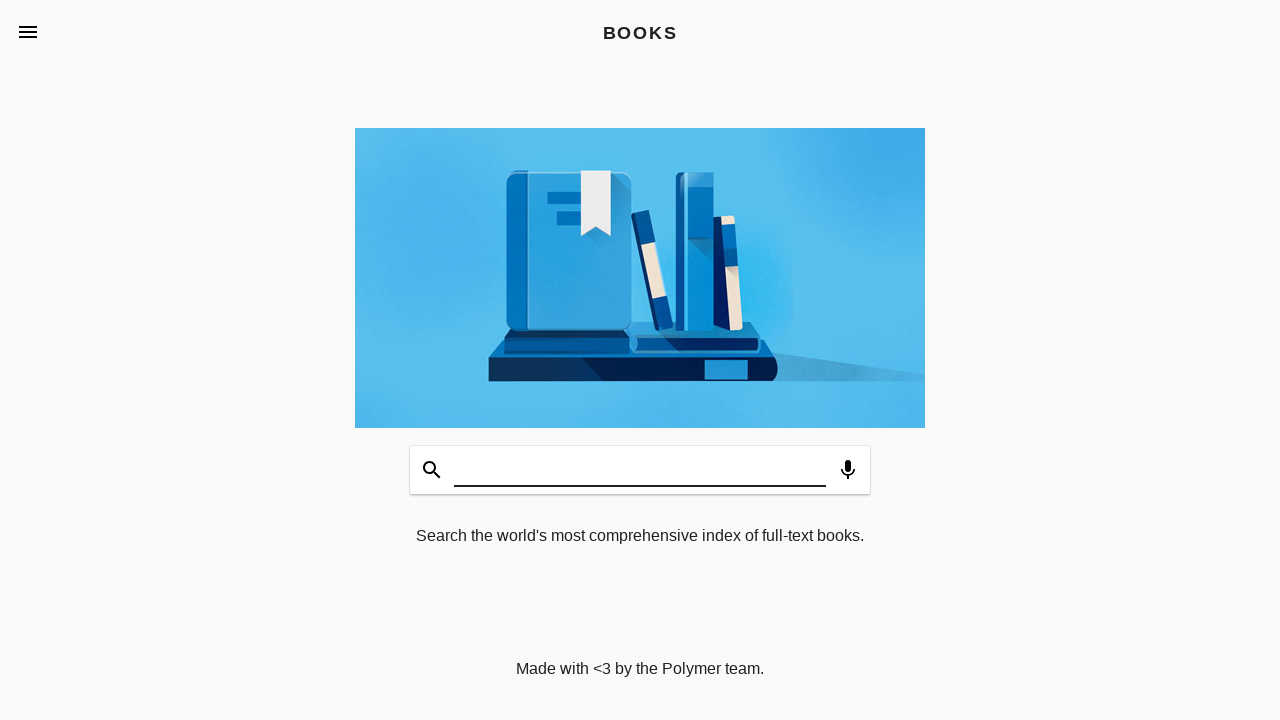

Navigated to PWA book application
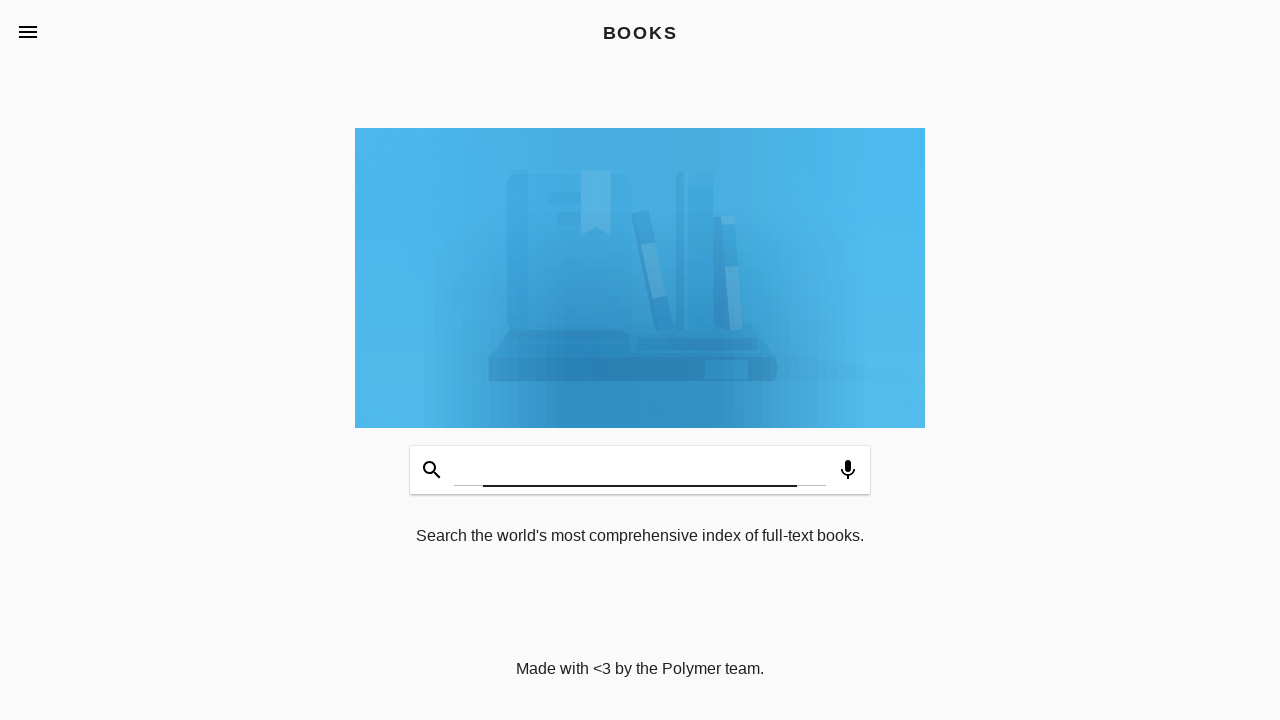

Located book-app element
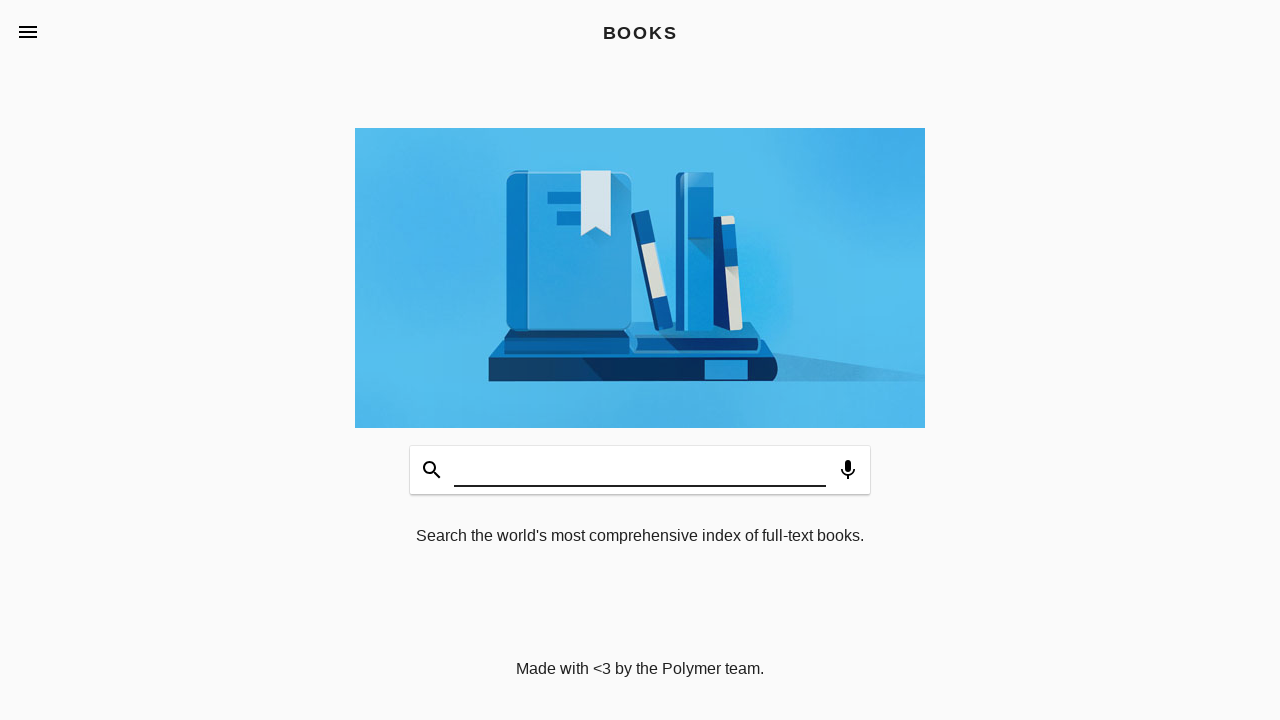

Accessed shadow root of book-app element
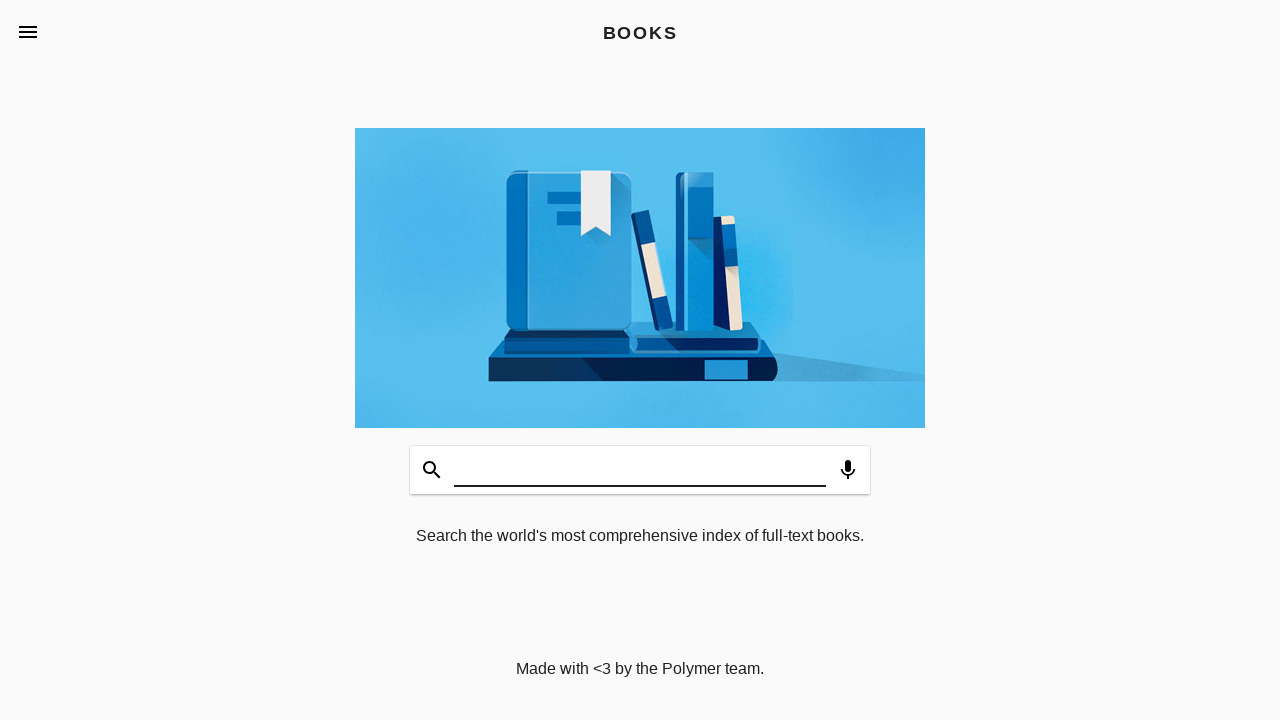

Verified shadow root exists and is not null
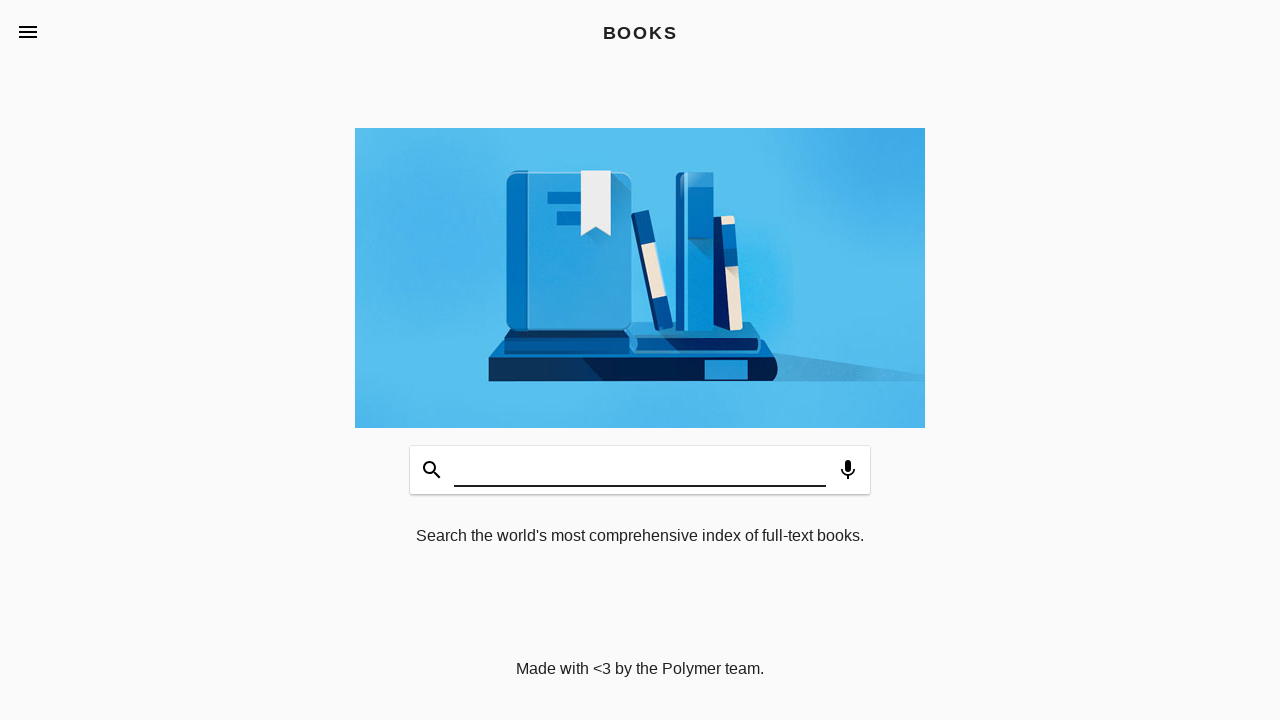

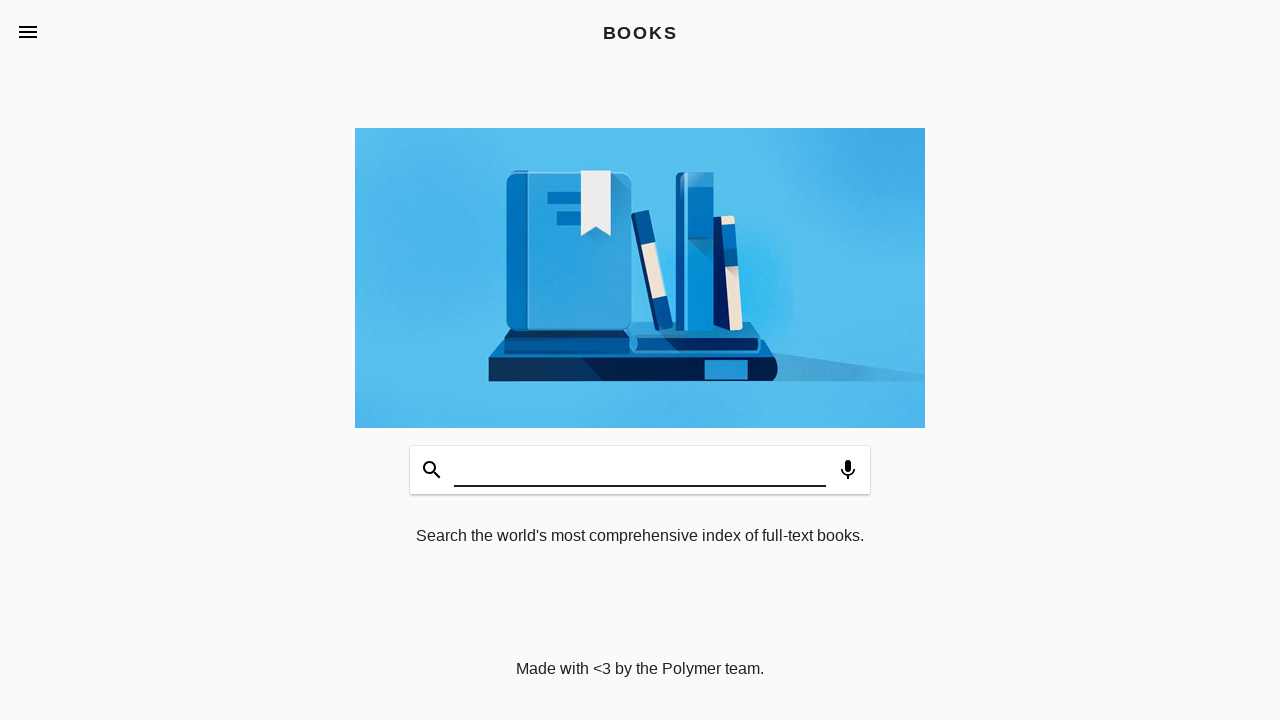